Tests explicit wait functionality by waiting for a price to change to $100, clicking a book button, solving a math calculation, submitting the answer, and handling the resulting alert dialog.

Starting URL: http://suninjuly.github.io/explicit_wait2.html

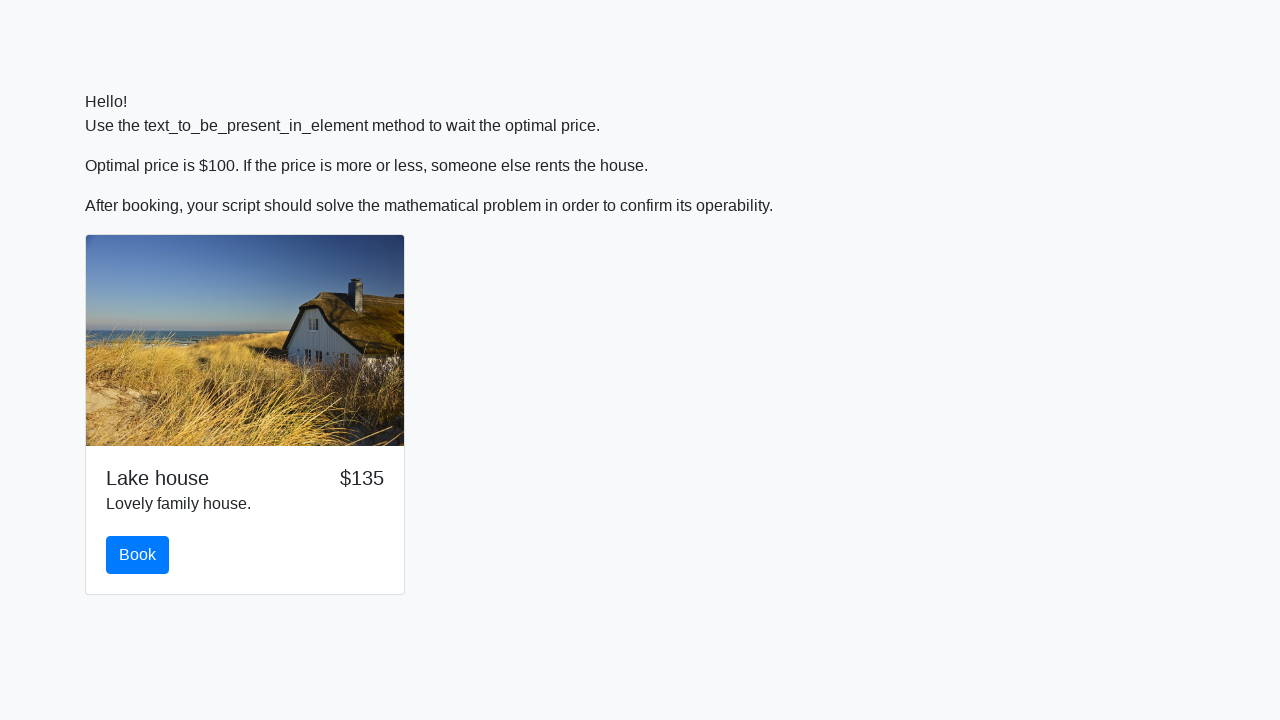

Set up dialog handler for alert handling
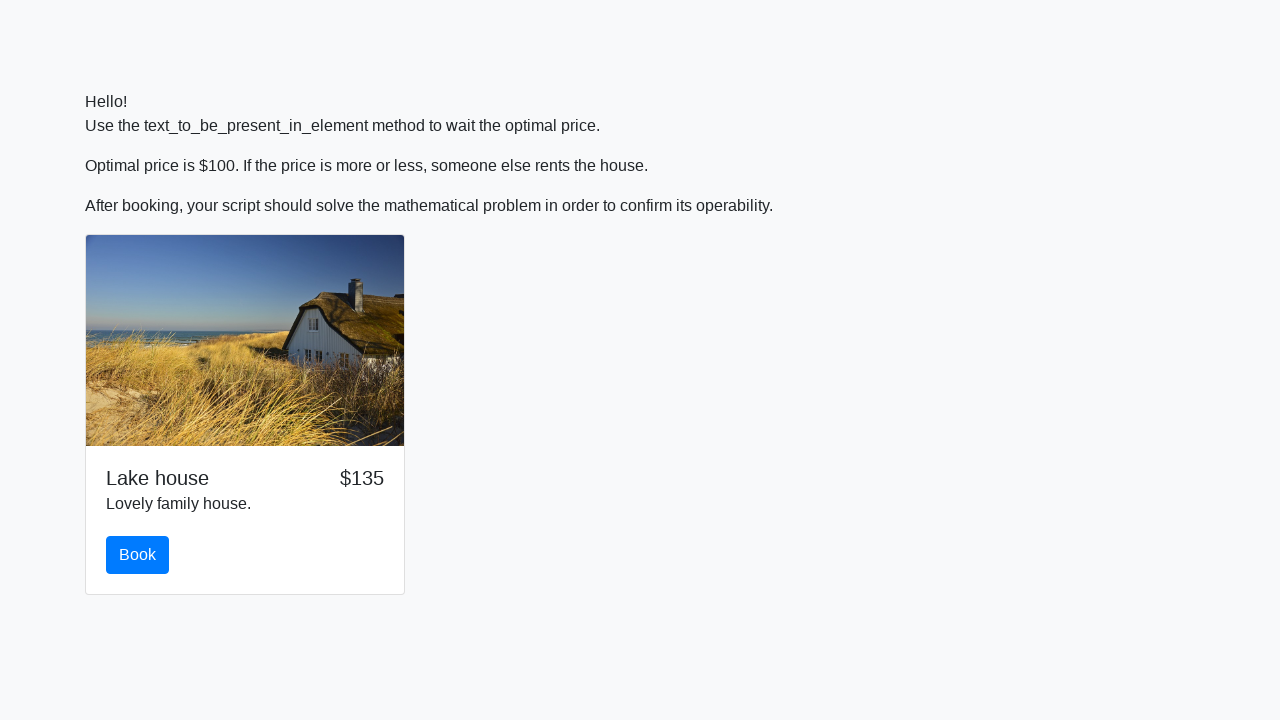

Waited for price to change to $100
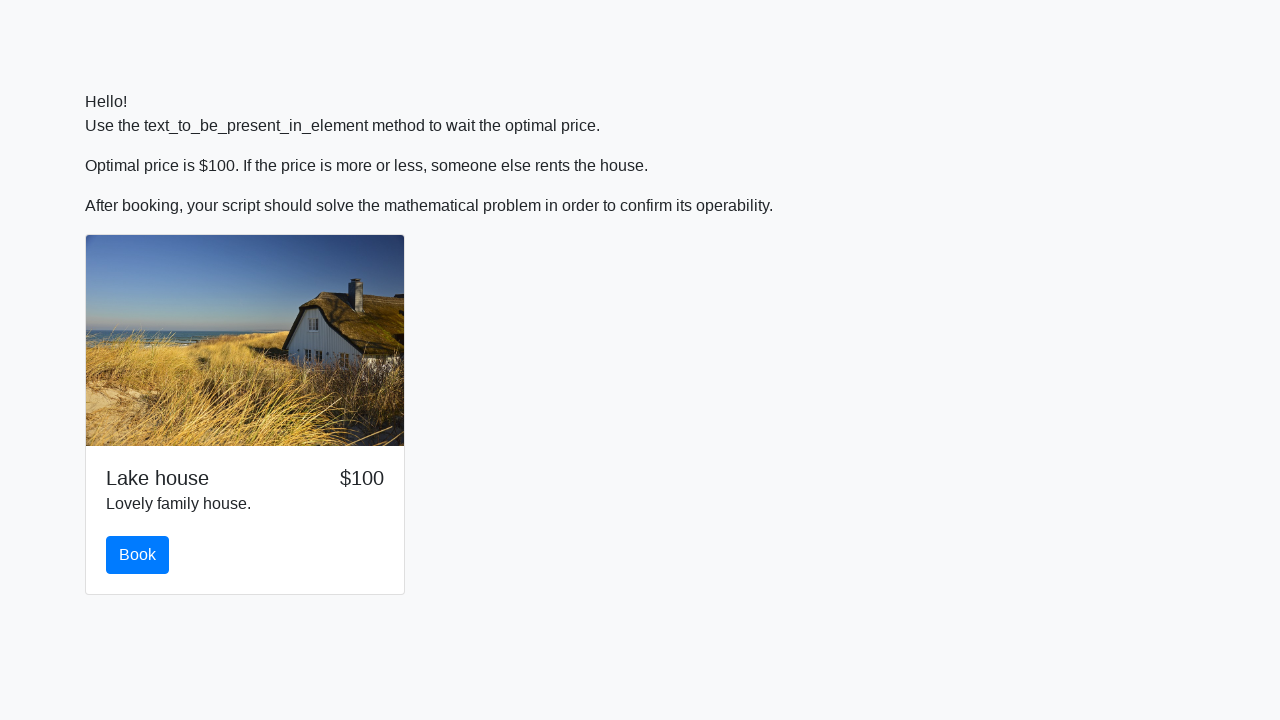

Clicked the Book button at (138, 555) on #book
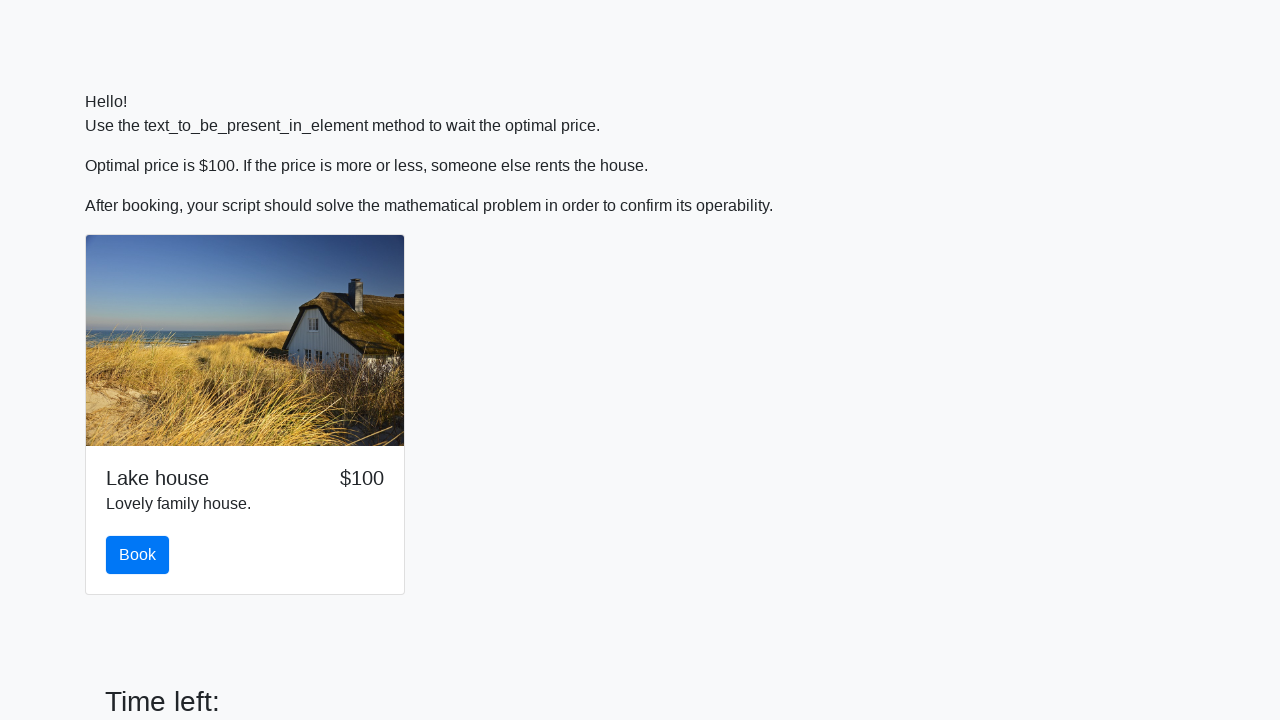

Retrieved input value: 971
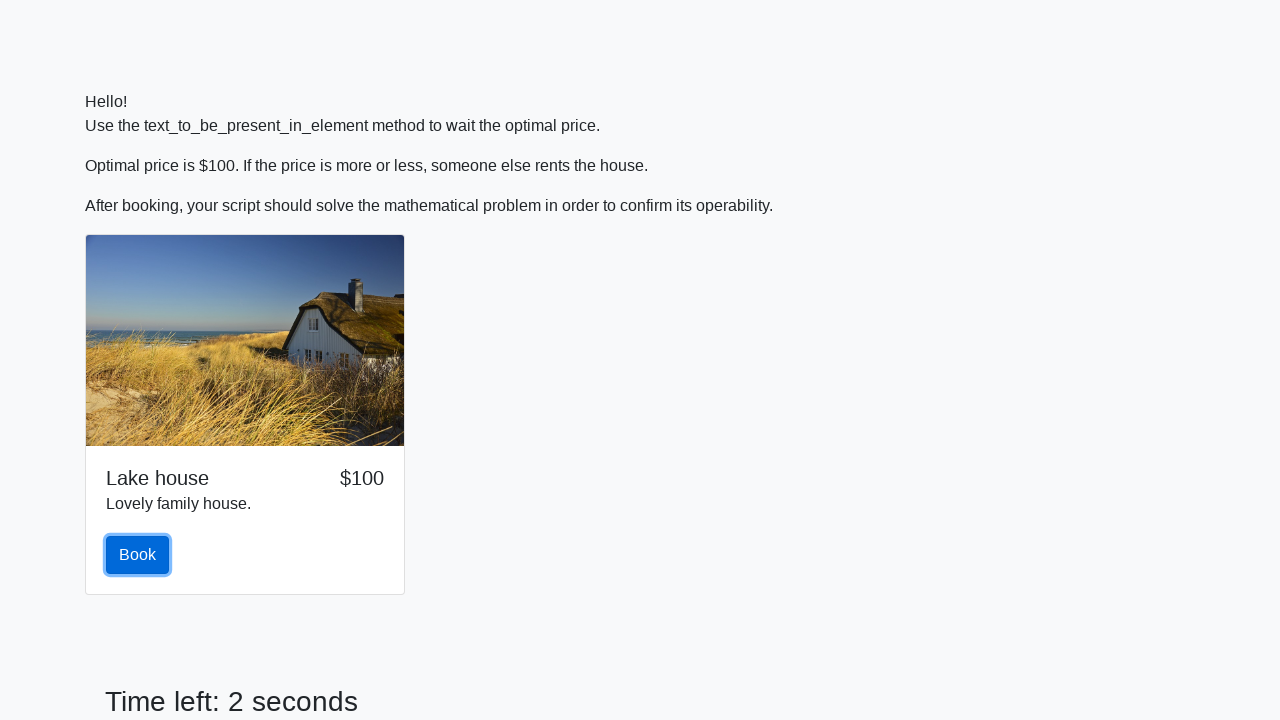

Calculated math result: 1.0797949708138432
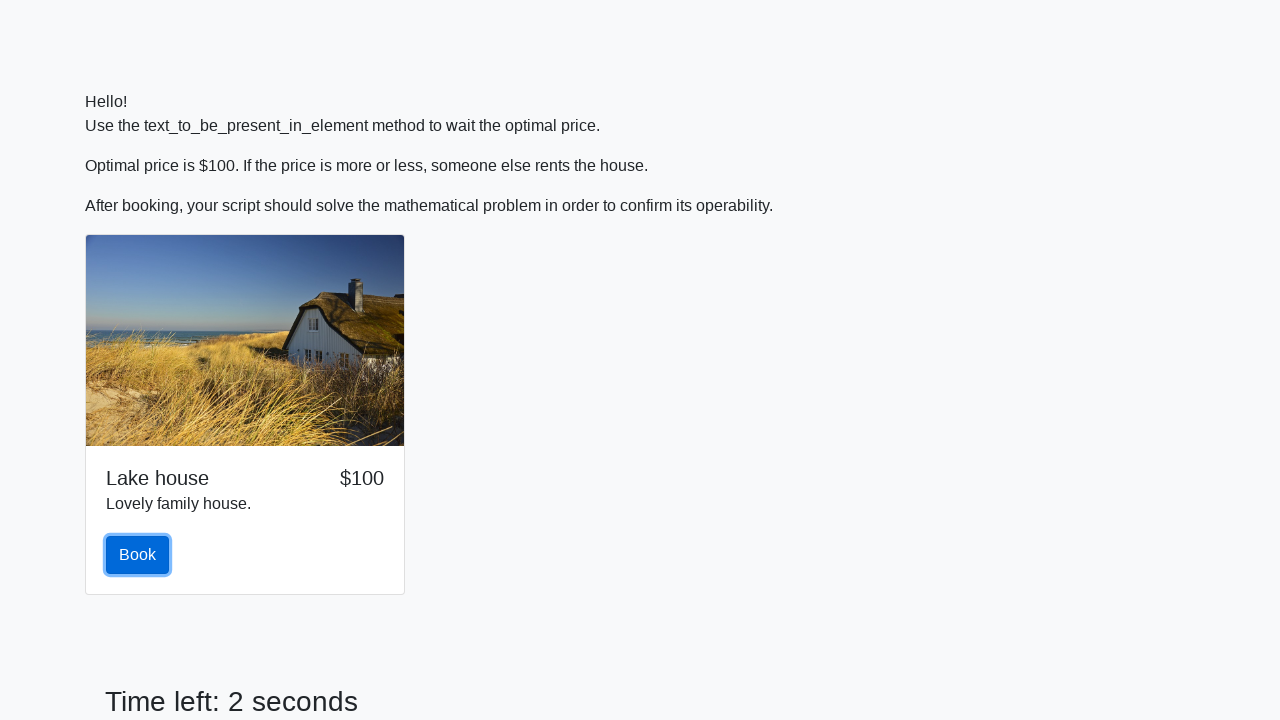

Filled answer field with calculated result on #answer
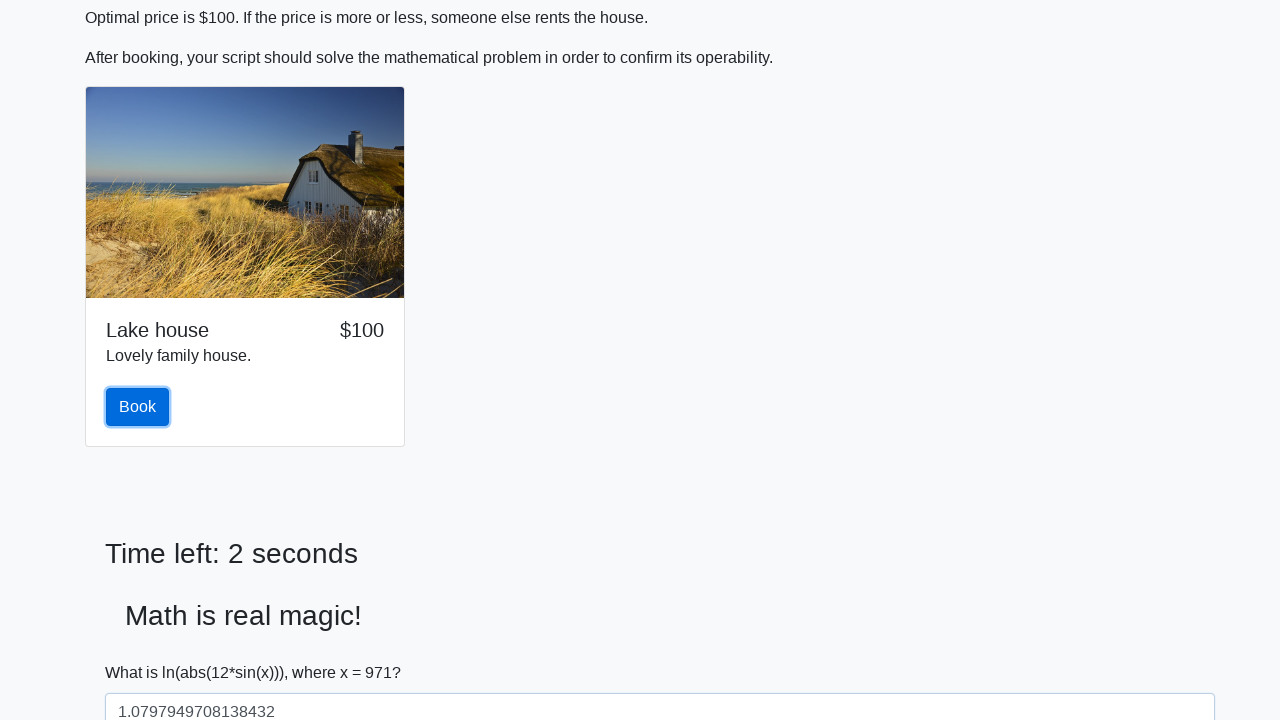

Clicked Solve button to submit answer at (143, 651) on #solve
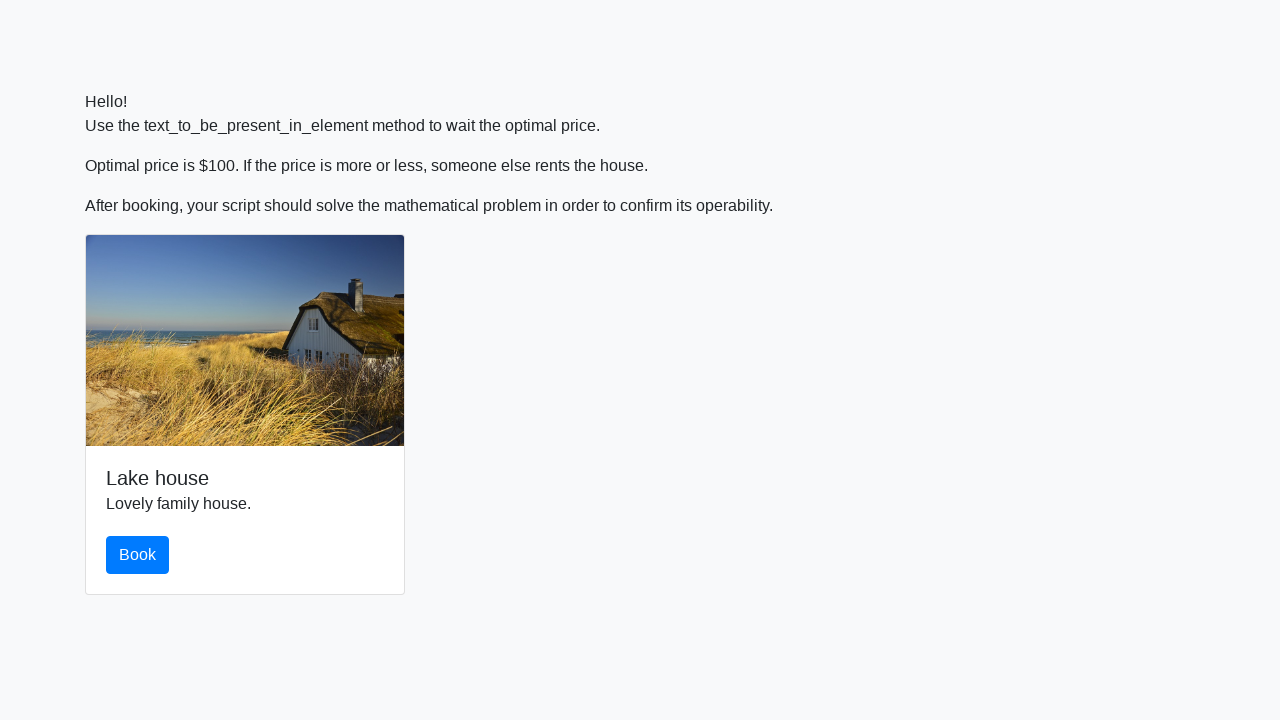

Alert dialog handled and accepted
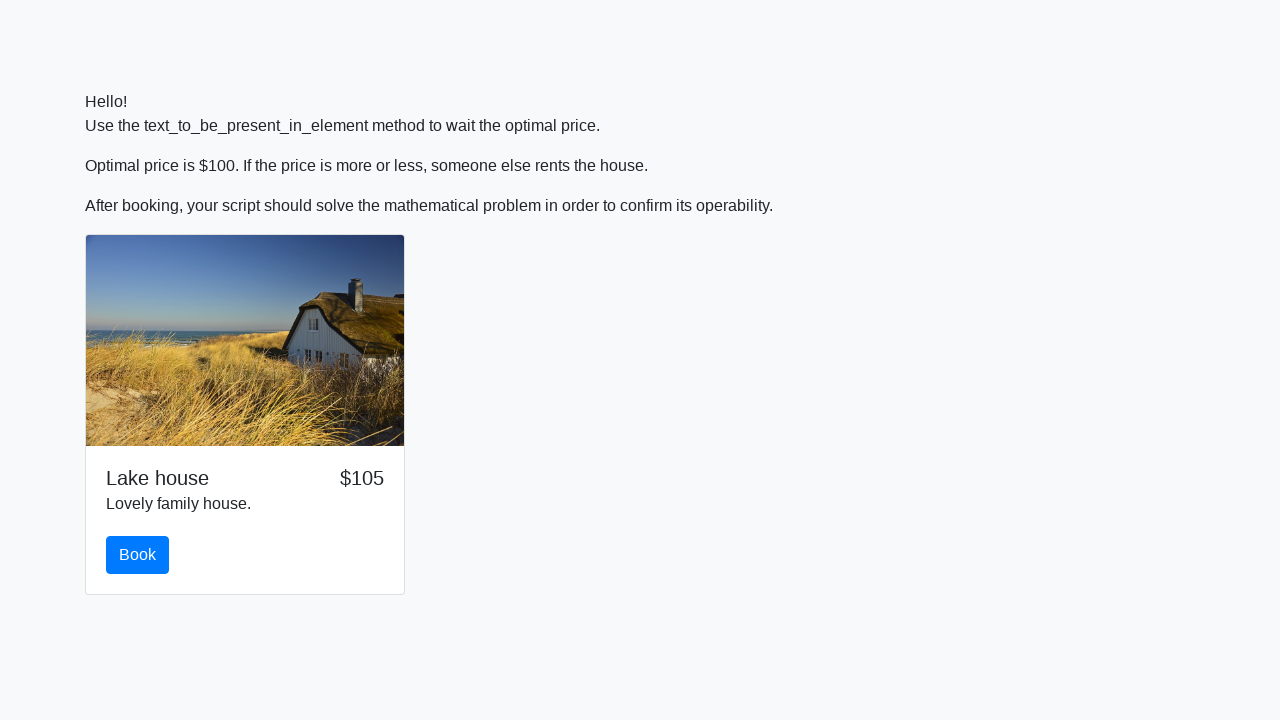

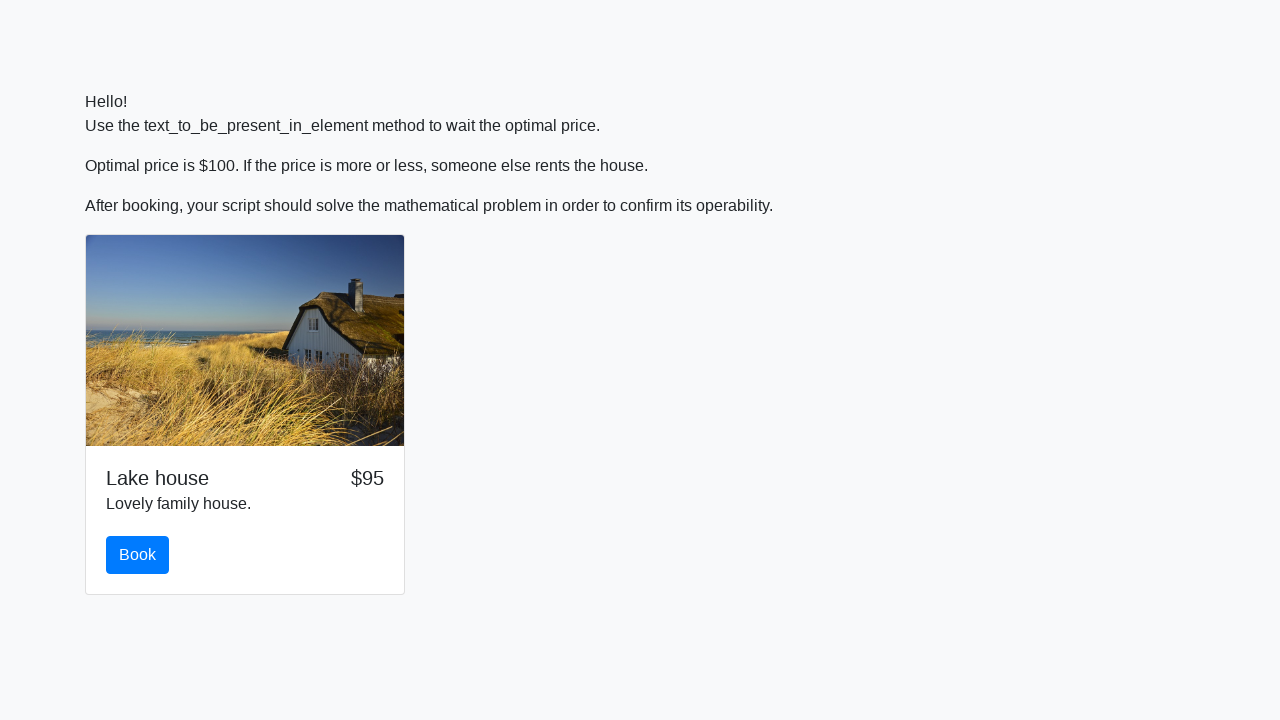